Tests deleting a todo item by hovering over it and clicking the destroy button

Starting URL: https://demo.playwright.dev/todomvc

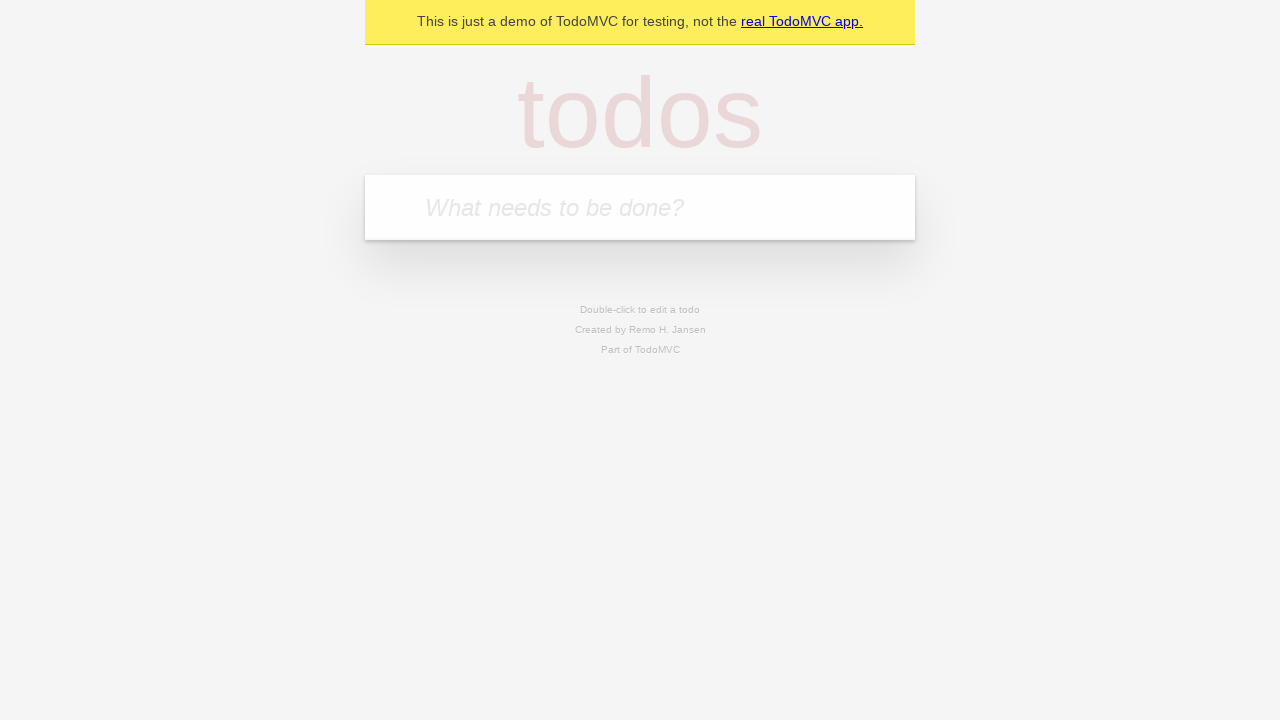

Filled new todo input with 'Delete Todo Item' on .new-todo
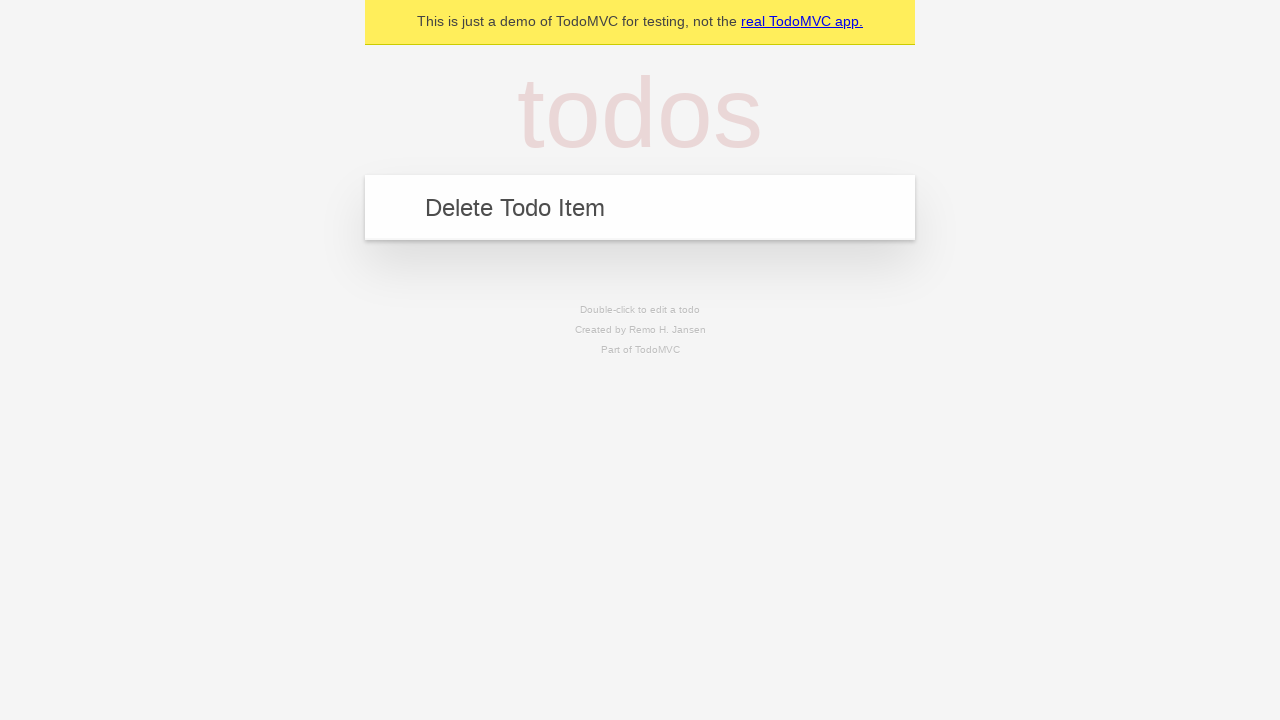

Pressed Enter to create the todo item on .new-todo
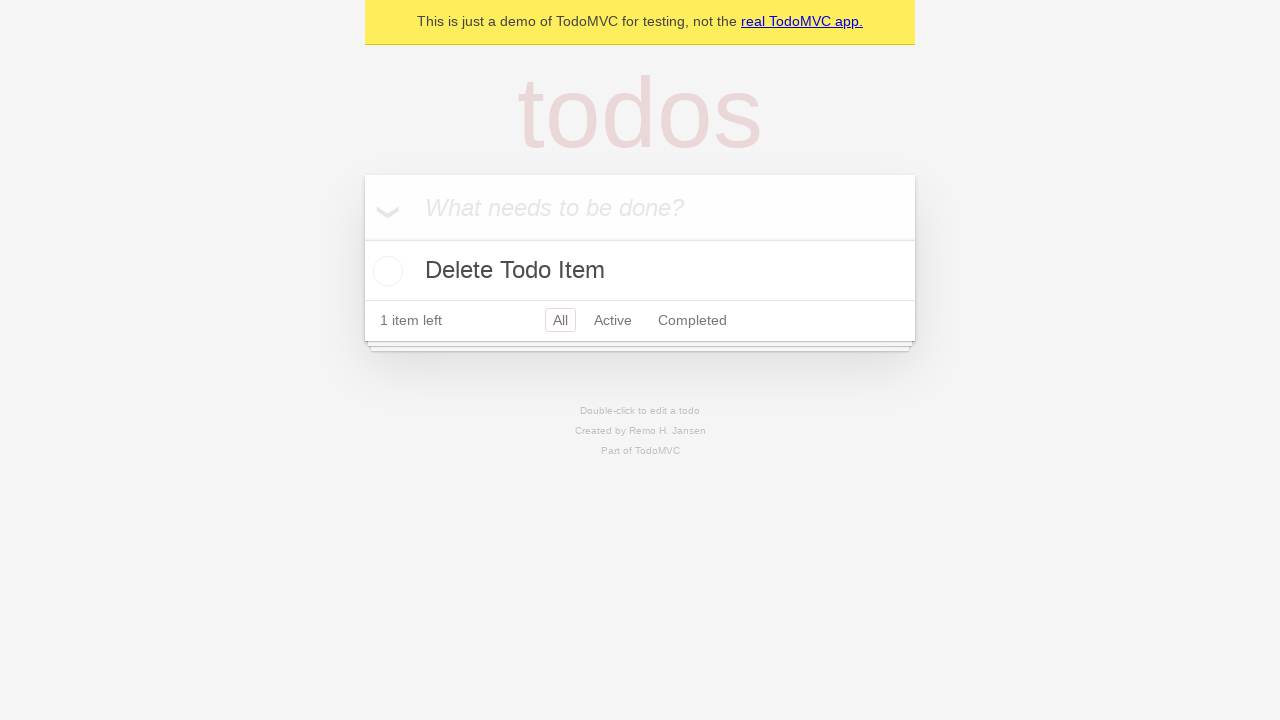

Hovered over the first todo item to reveal delete button at (640, 271) on .todo-list li >> nth=0
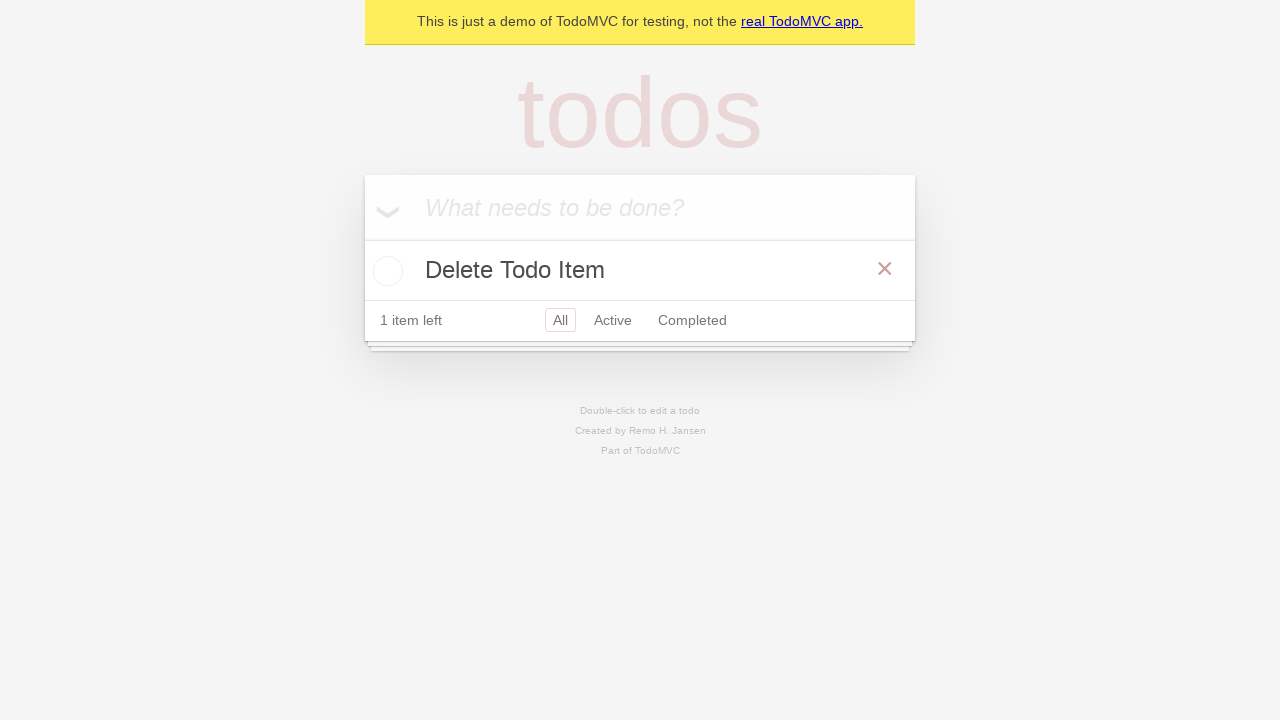

Clicked the destroy button to delete the todo item at (885, 269) on .todo-list li .destroy
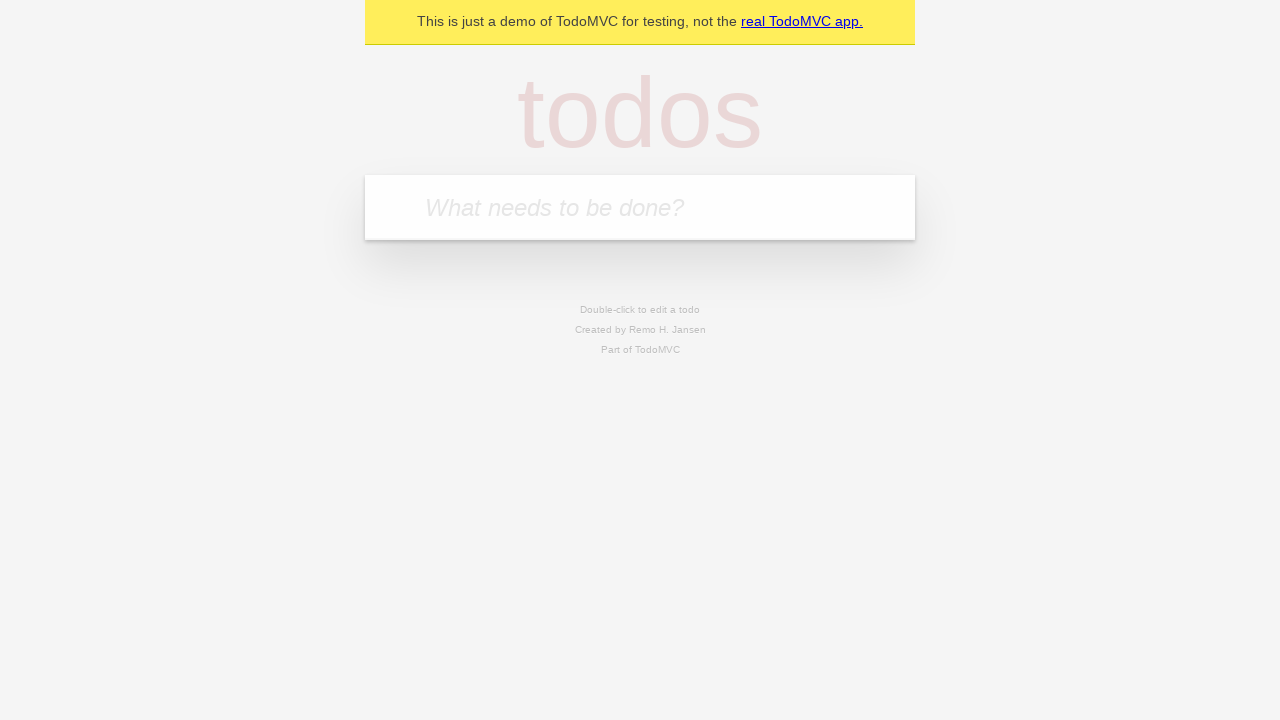

Waited for todo item deletion to complete
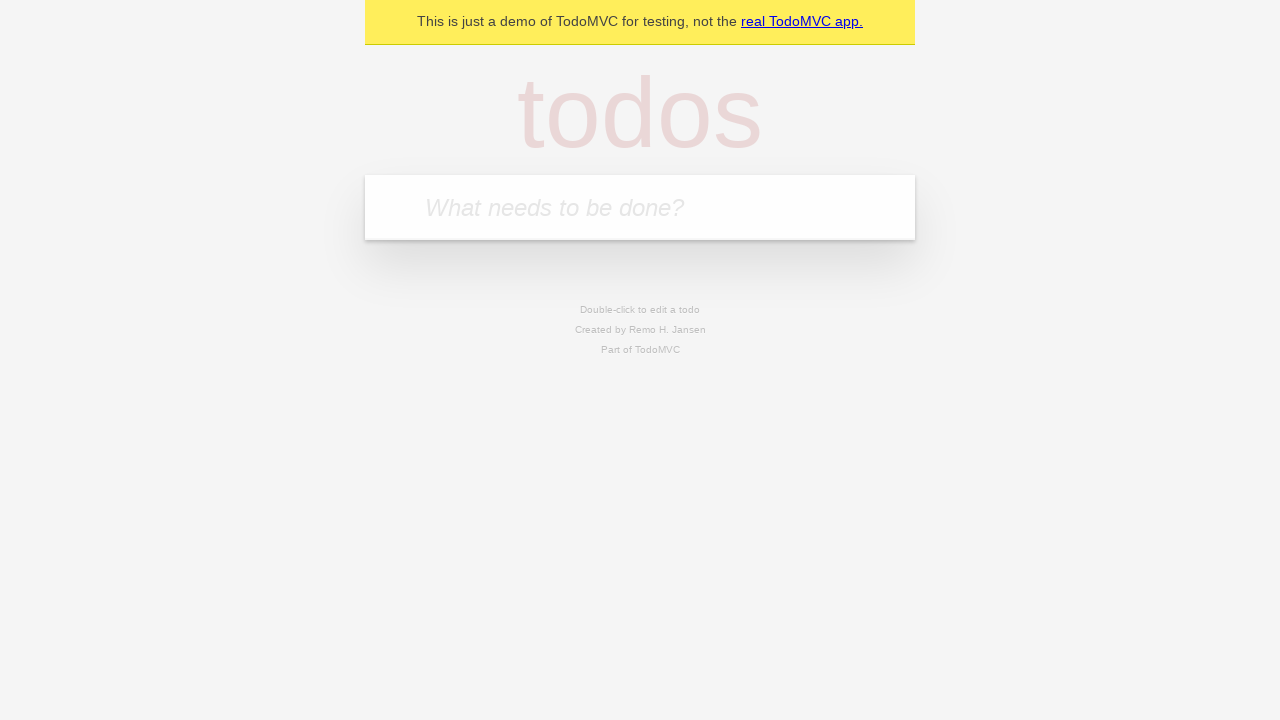

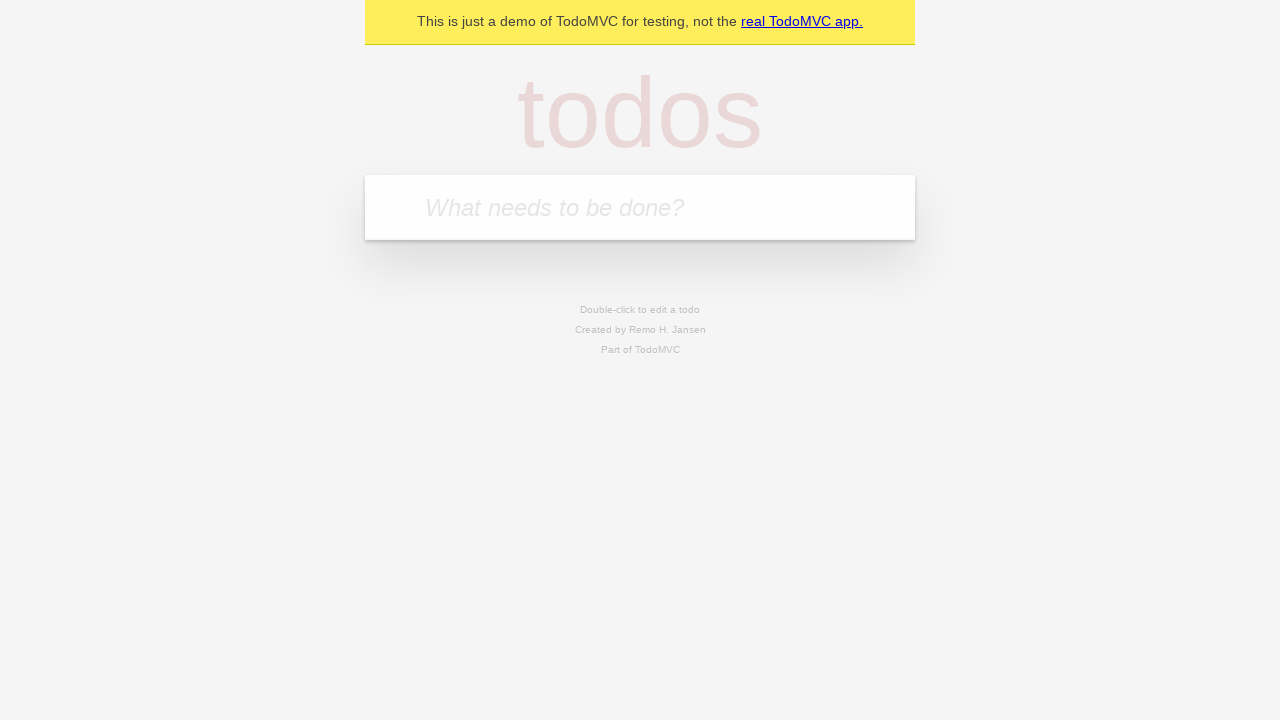